Tests window popup handling by clicking a tab, opening a new window via button click, switching to the new window, closing it, and returning to the parent window.

Starting URL: https://demo.automationtesting.in/Windows.html

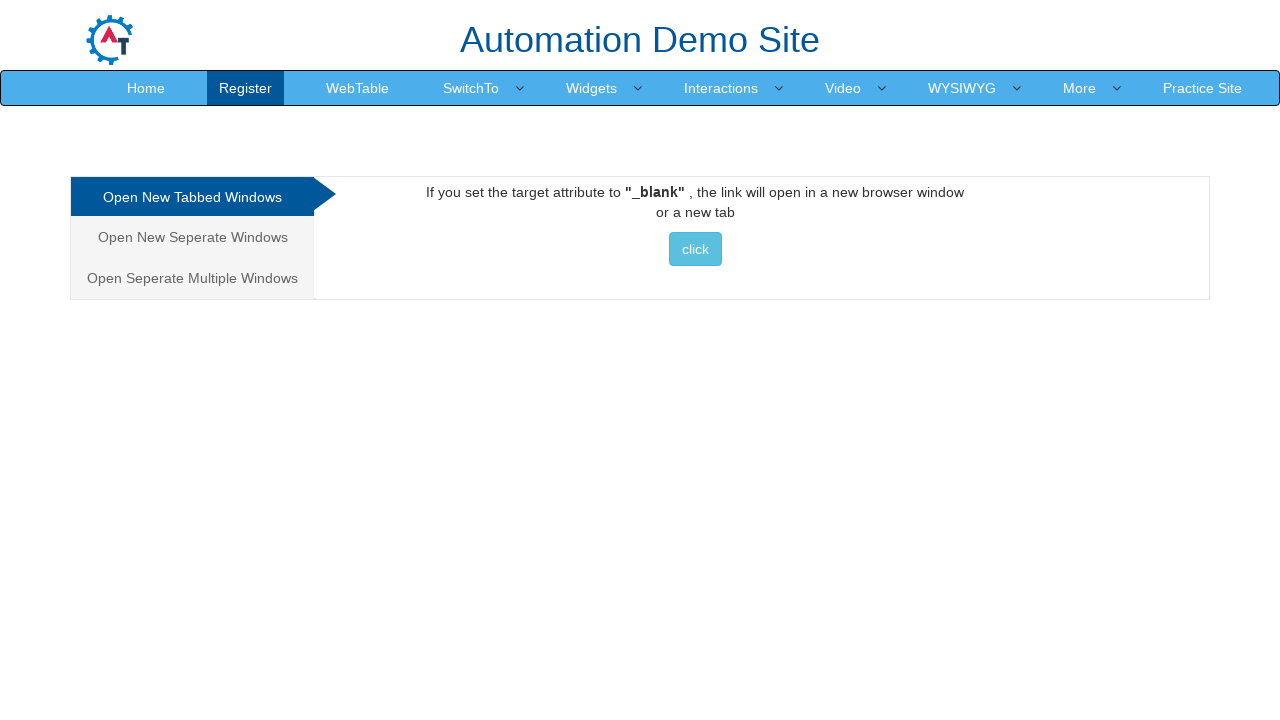

Clicked on the 'Open New Separate Windows' tab at (192, 237) on (//a[@data-toggle='tab'])[2]
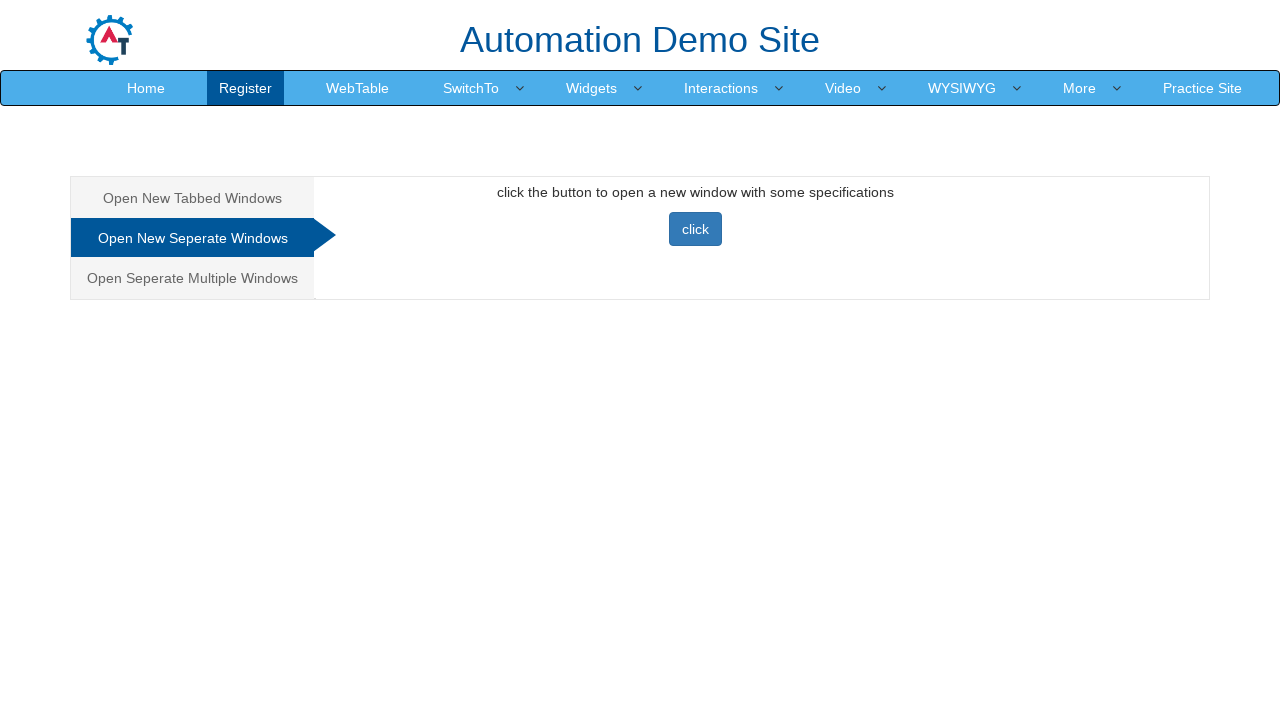

Clicked button to open new window at (695, 229) on xpath=//button[text()='click']
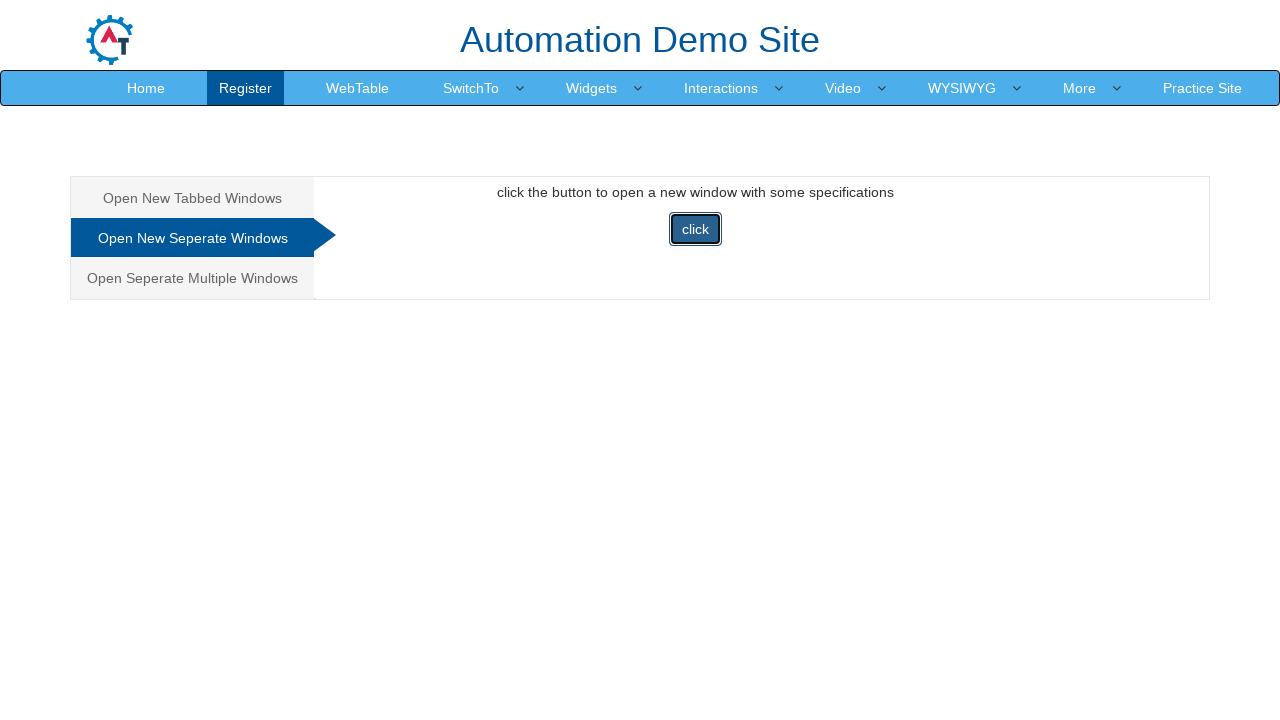

New window opened and captured
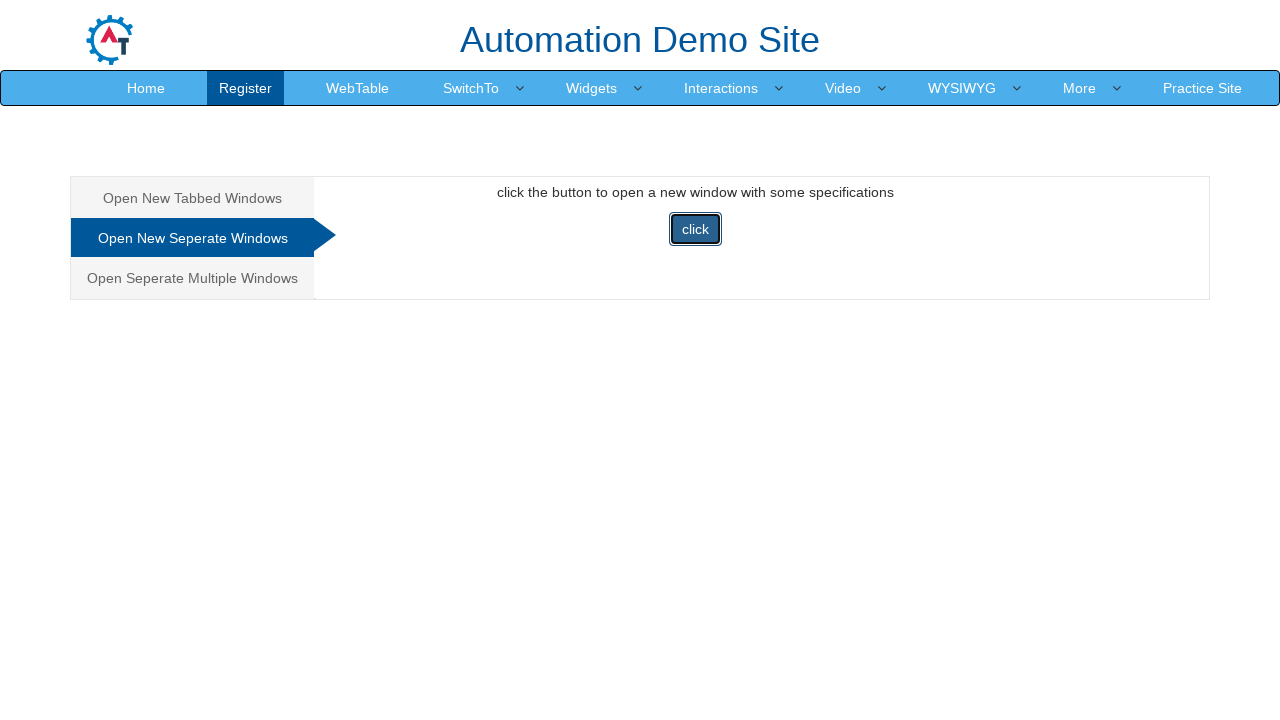

New window page fully loaded
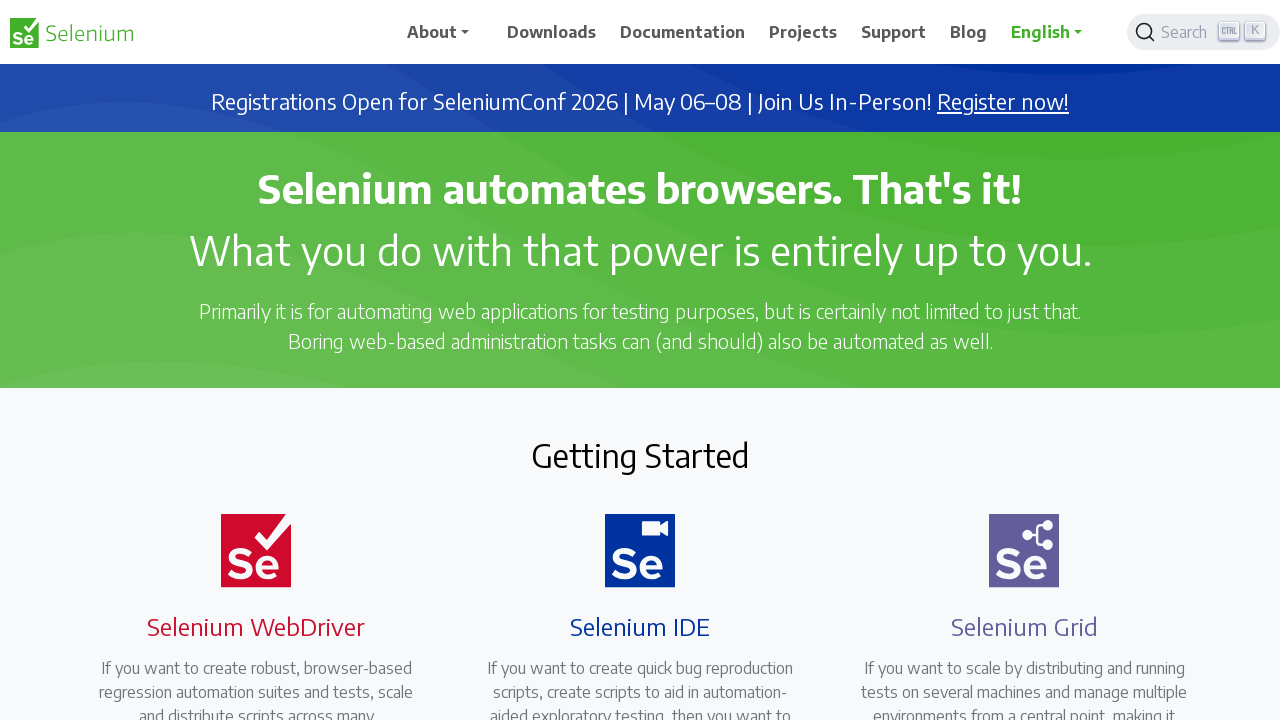

Verified new window title: Selenium
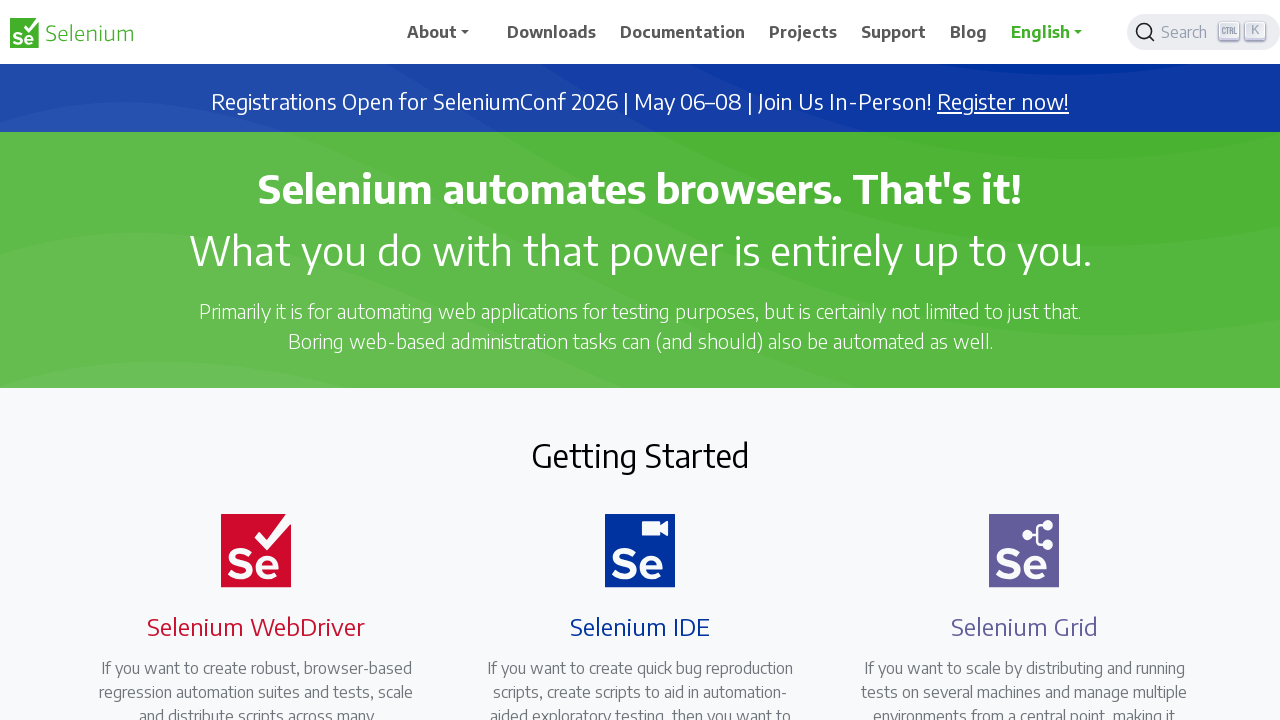

Closed the new window
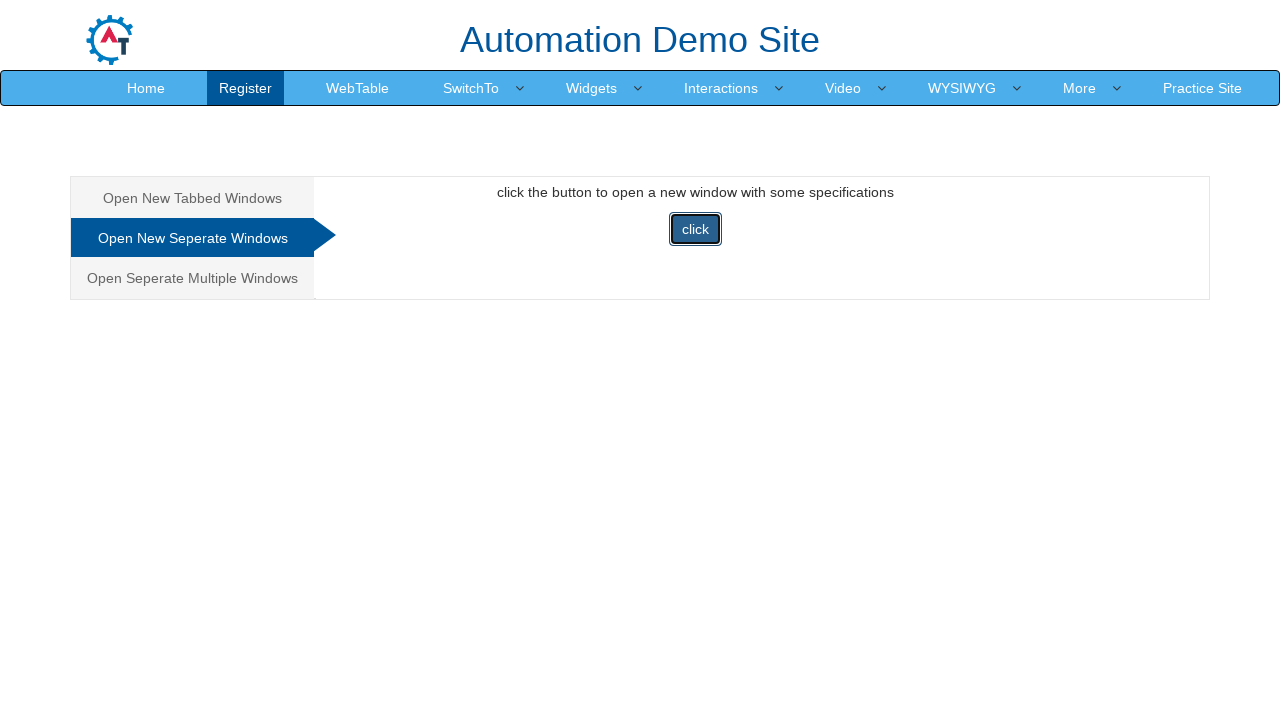

Returned to parent window with title: Frames & windows
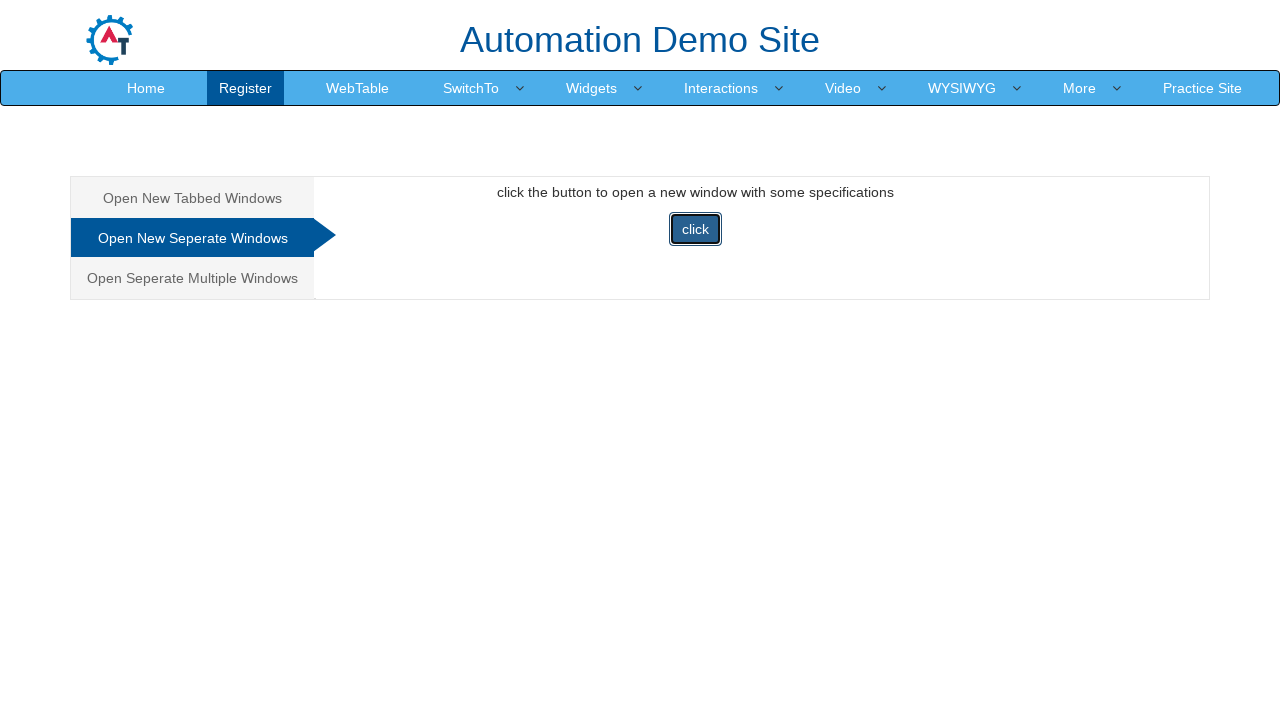

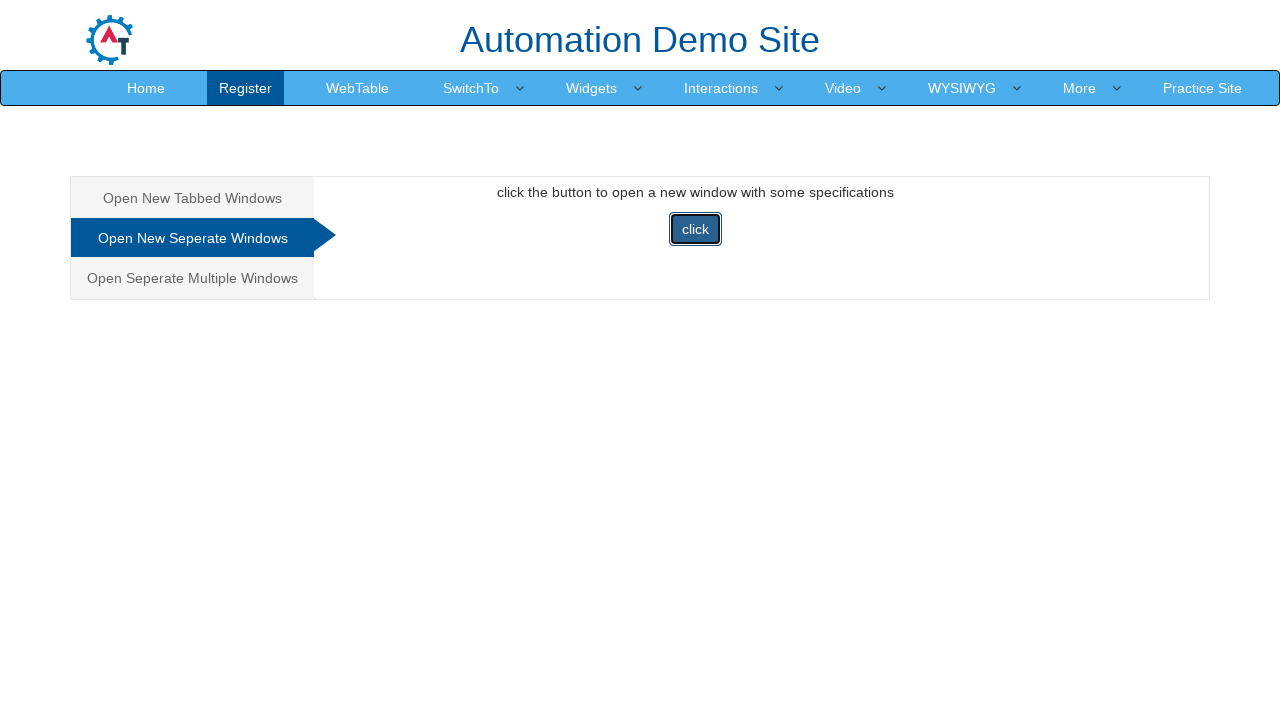